Tests iframe handling by switching to a frame and entering text into an input field within the iframe

Starting URL: http://demo.automationtesting.in/Frames.html

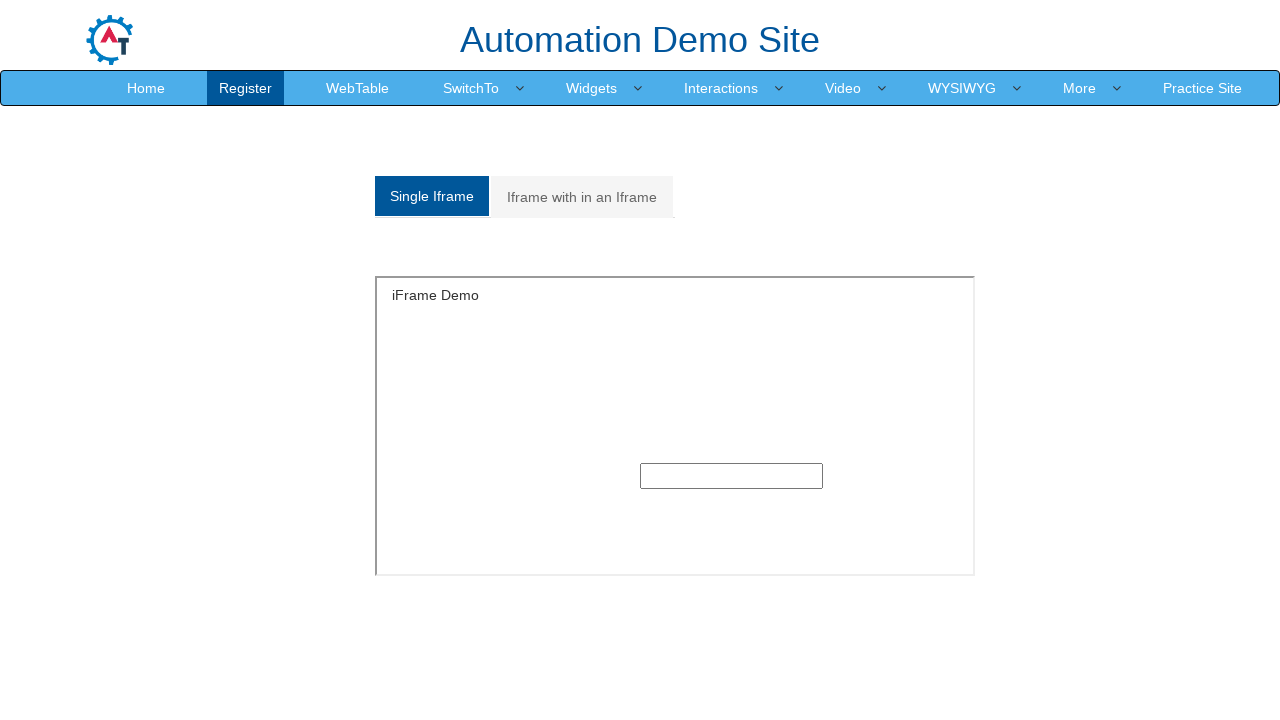

Located iframe with name 'SingleFrame'
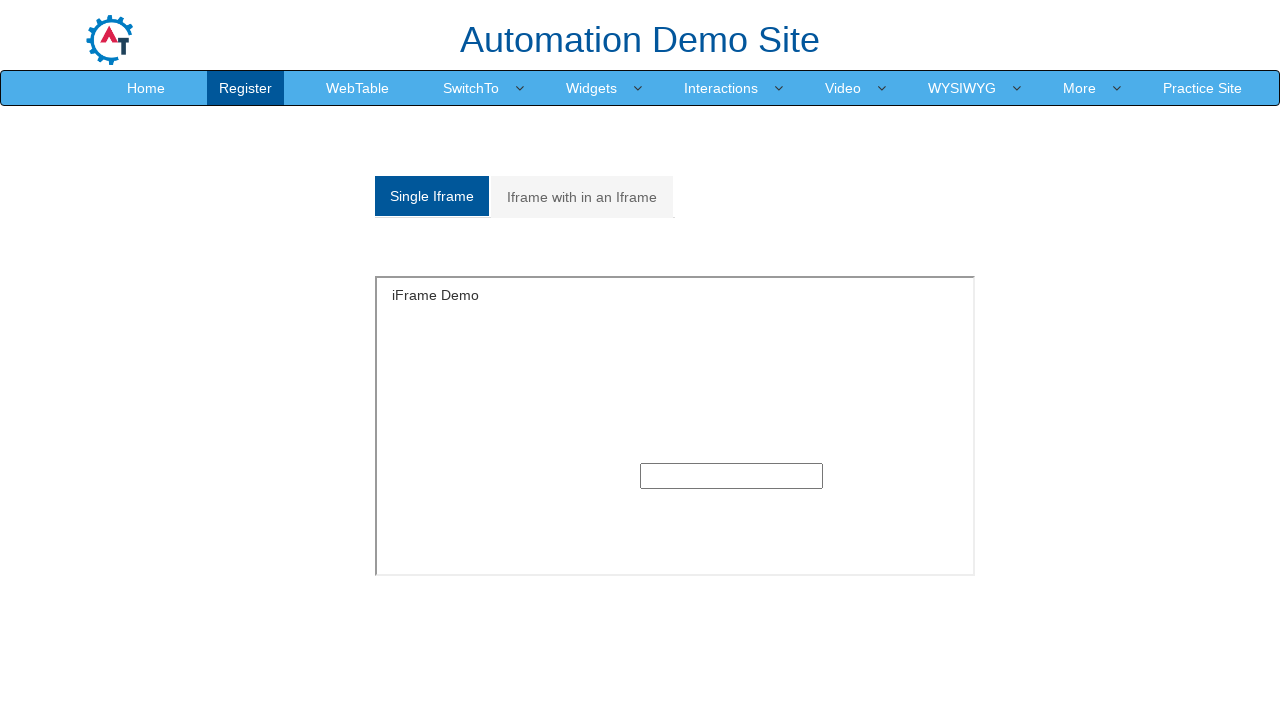

Filled text input field within iframe with 'TestUser@2024' on iframe[name='SingleFrame'] >> internal:control=enter-frame >> input[type='text']
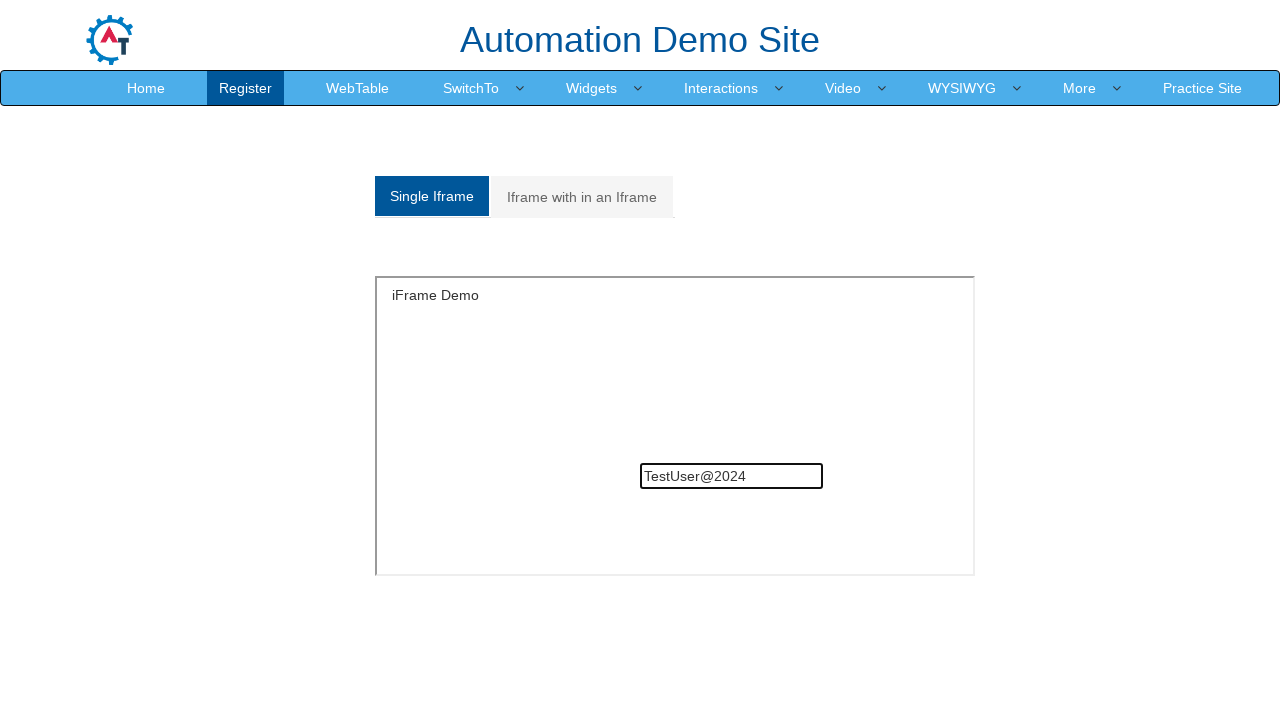

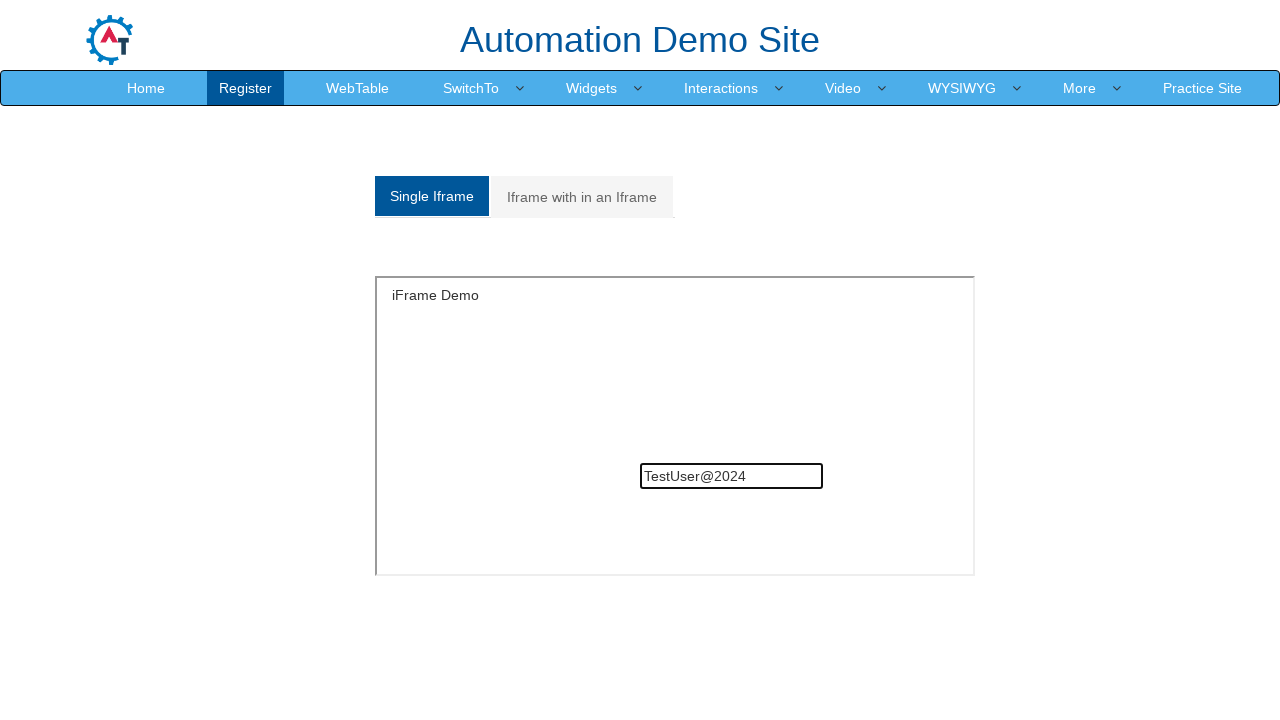